Tests interaction with a modal popup by clicking a launcher button, waiting for the modal to appear, filling in form fields within the modal, and submitting the form to verify success message display.

Starting URL: https://training-support.net/webelements/popups

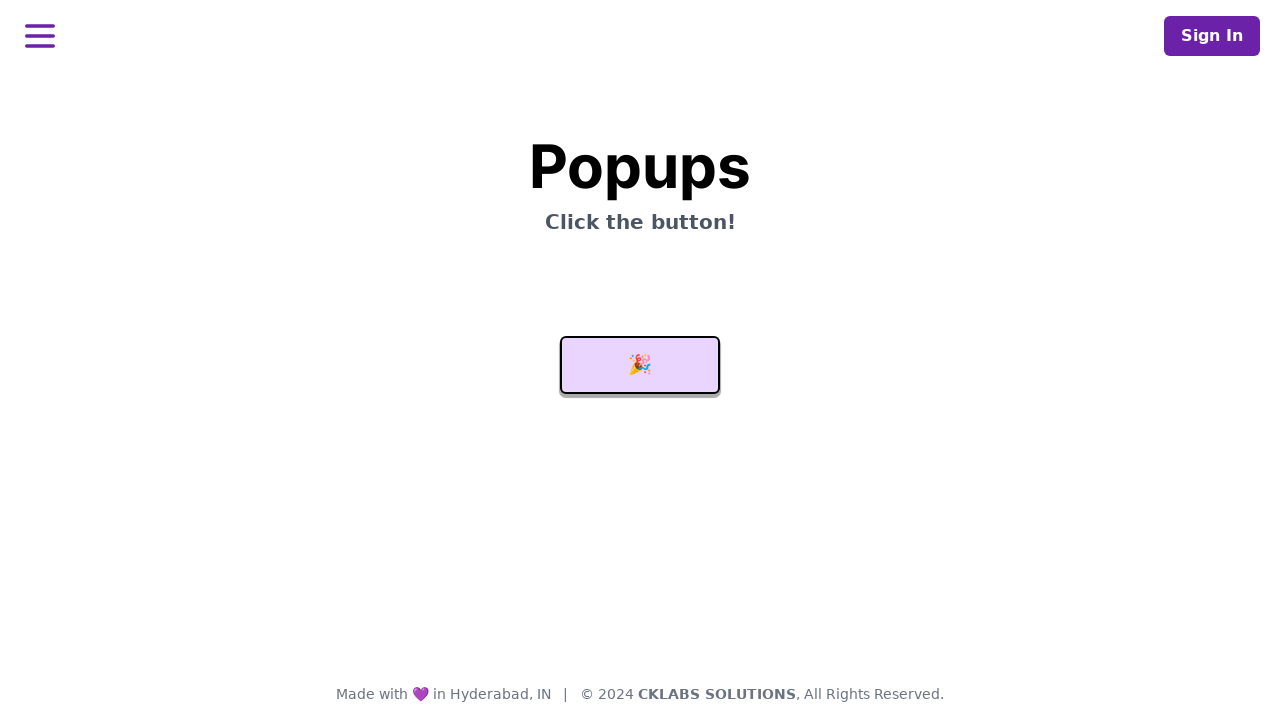

Clicked launcher button to open modal popup at (640, 365) on #launcher
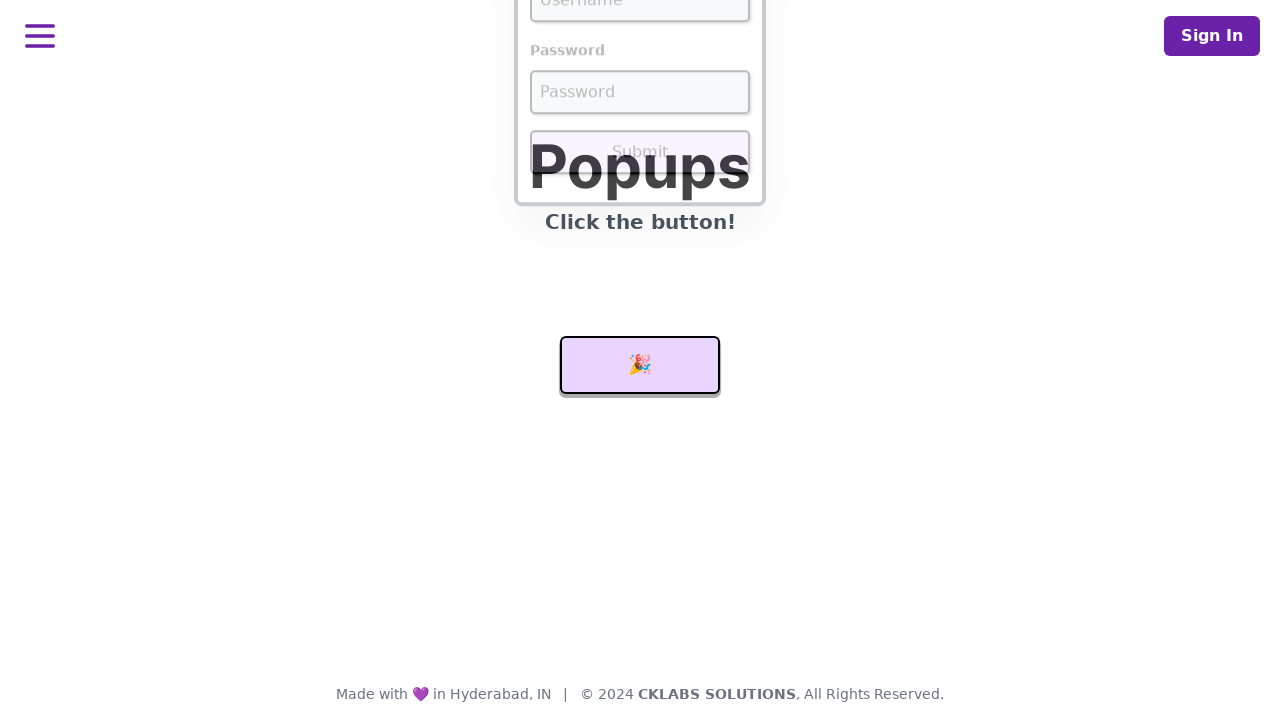

Modal popup appeared and username field became visible
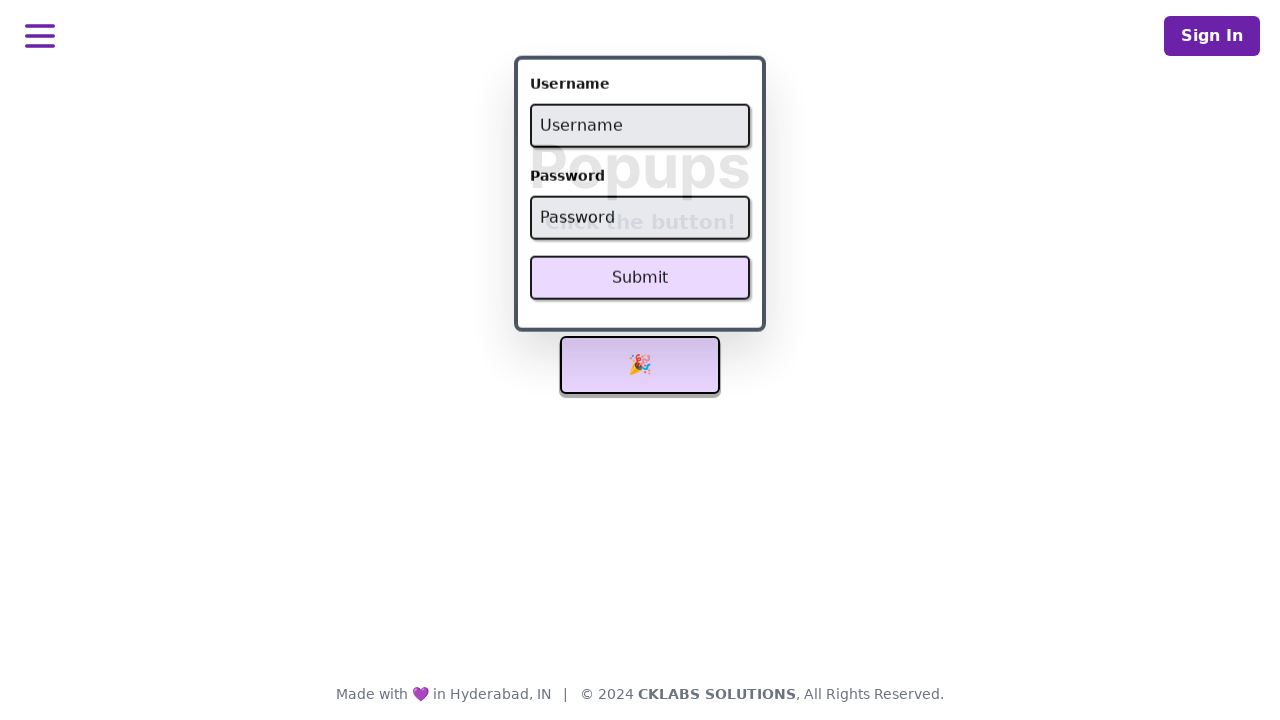

Filled username field with 'admin' on #username
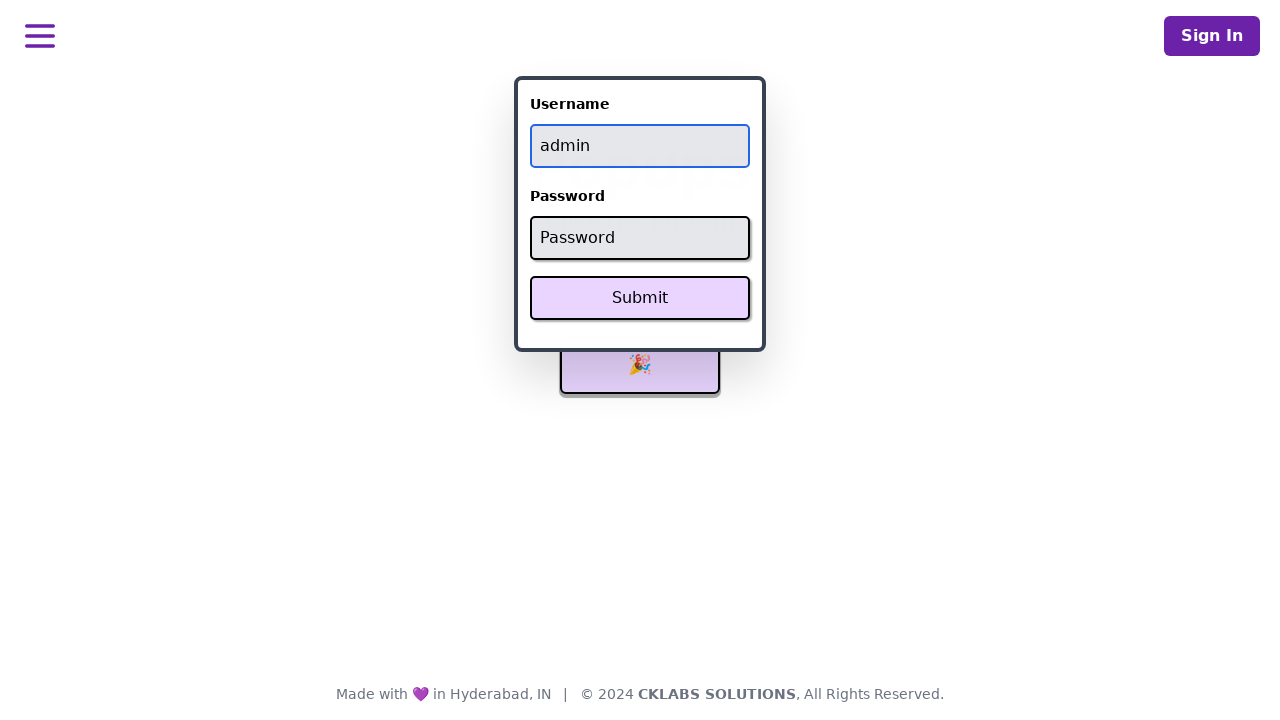

Filled password field with 'password' on #password
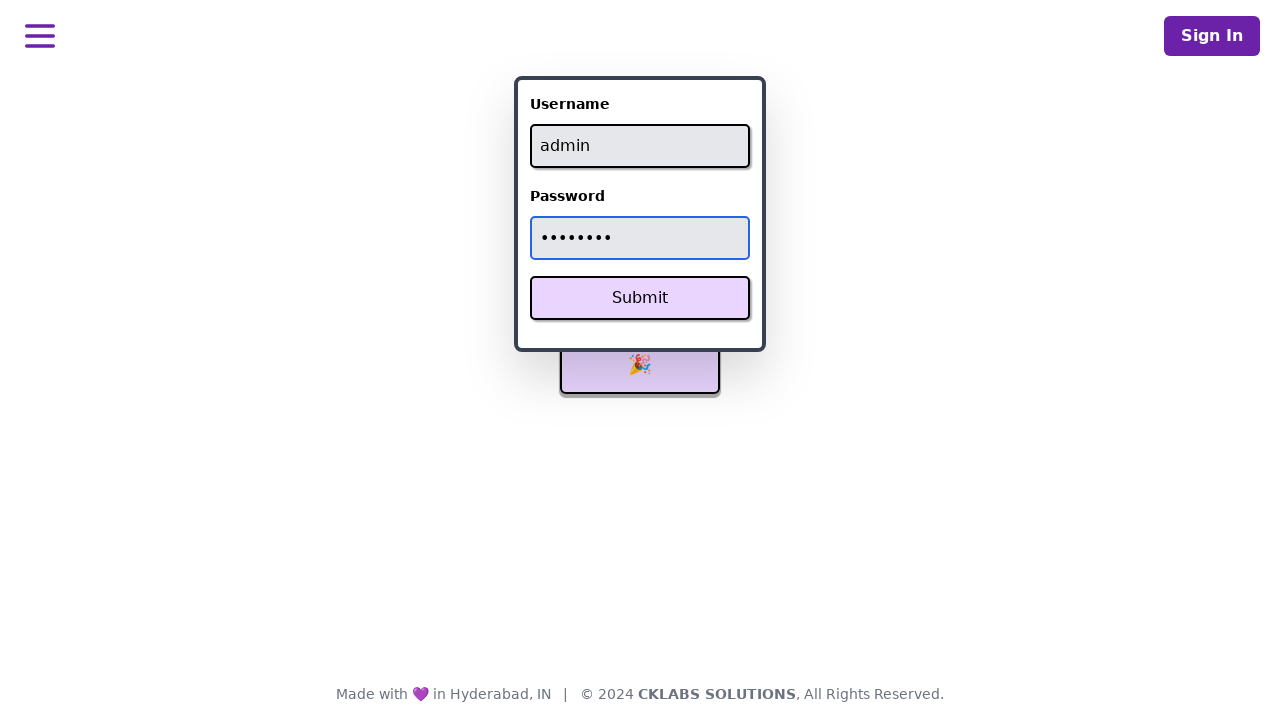

Clicked Submit button to submit form at (640, 298) on xpath=//button[text()='Submit']
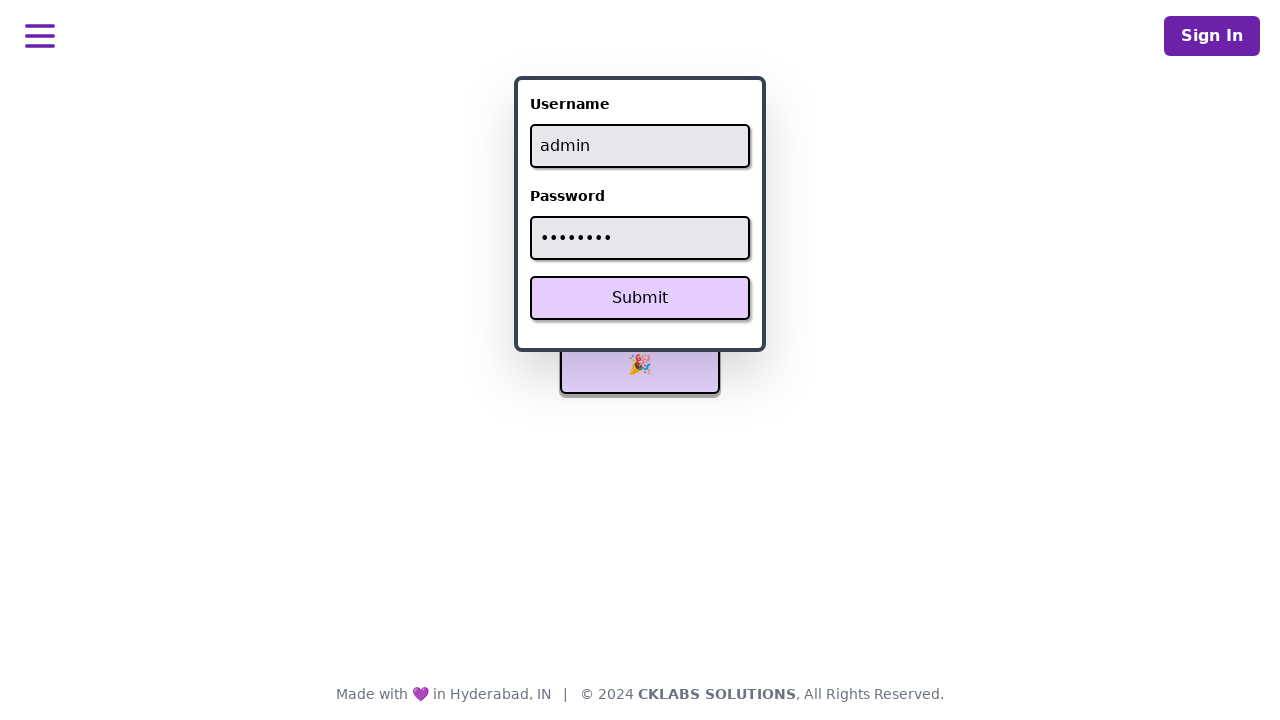

Success message appeared and was visible
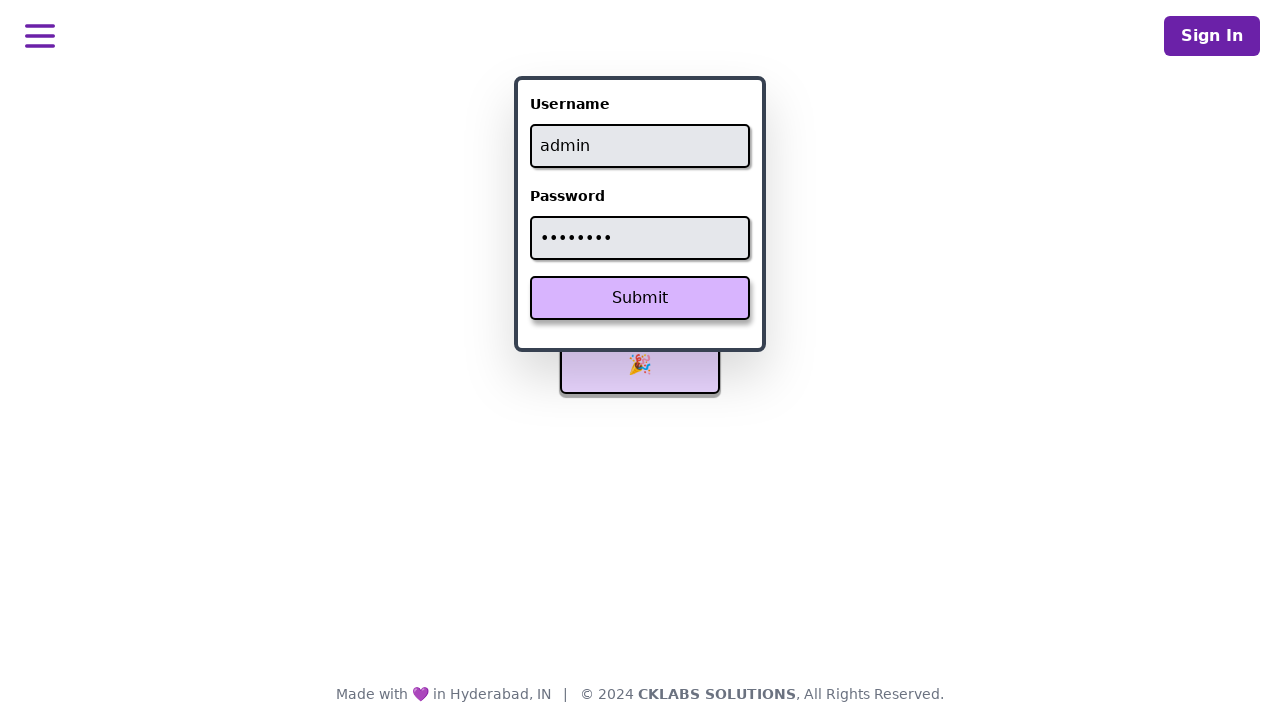

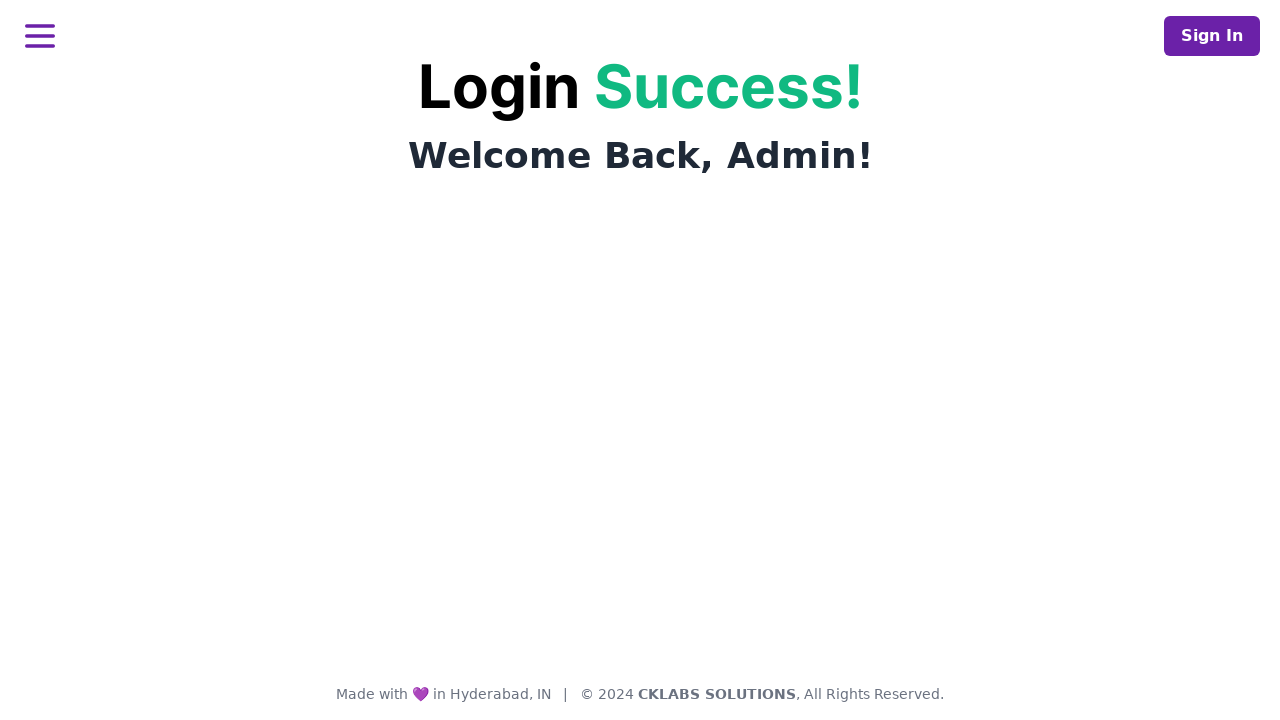